Tests the email subscription functionality by scrolling to the subscription section at the bottom of the page, entering an email address, clicking subscribe, and verifying the success message appears.

Starting URL: http://automationexercise.com

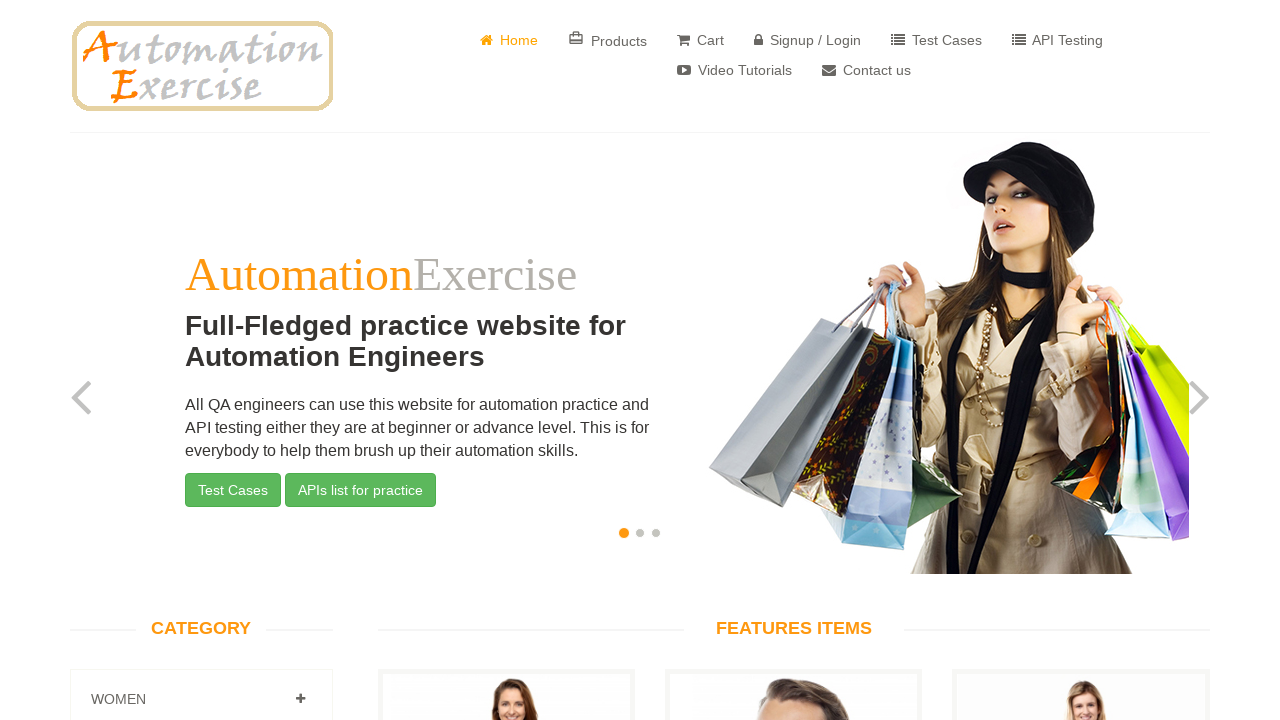

Scrolled down 1000 pixels to reach subscription section at bottom of page
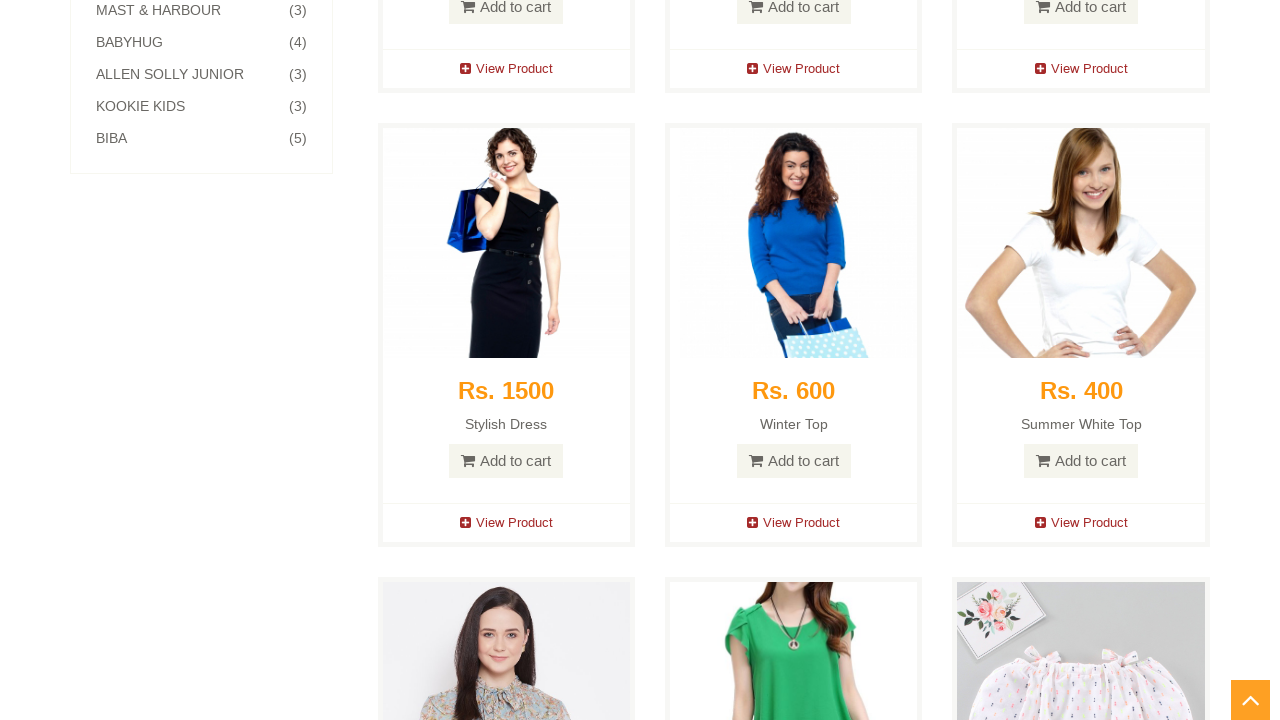

Verified subscription section heading is visible
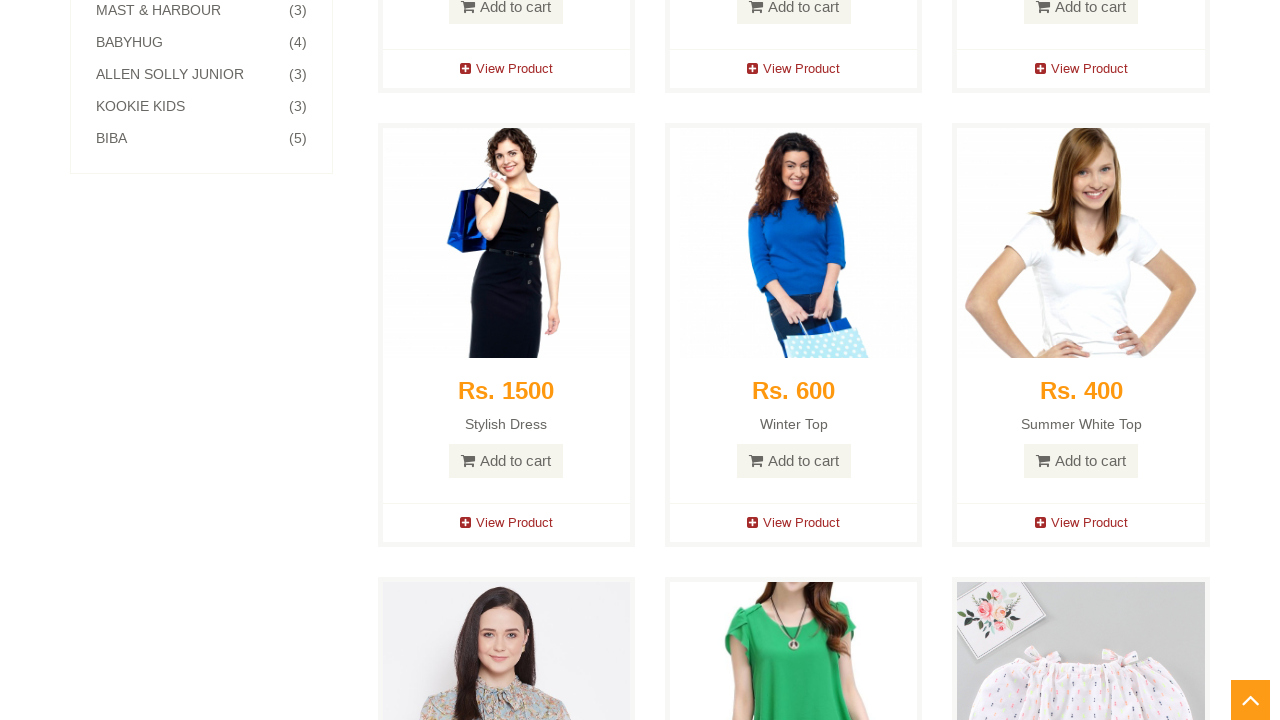

Entered email address 'alexander.jones92@example.com' in subscription field on #susbscribe_email
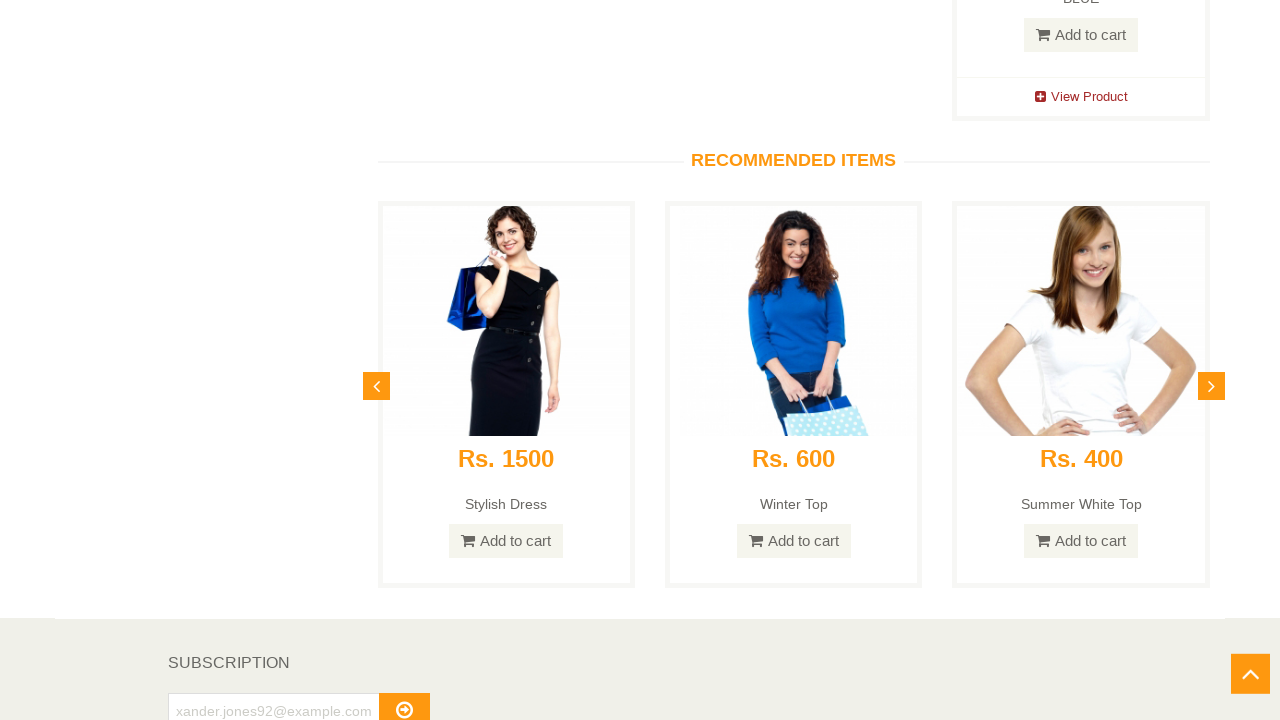

Clicked subscribe button to submit email subscription at (404, 702) on #subscribe
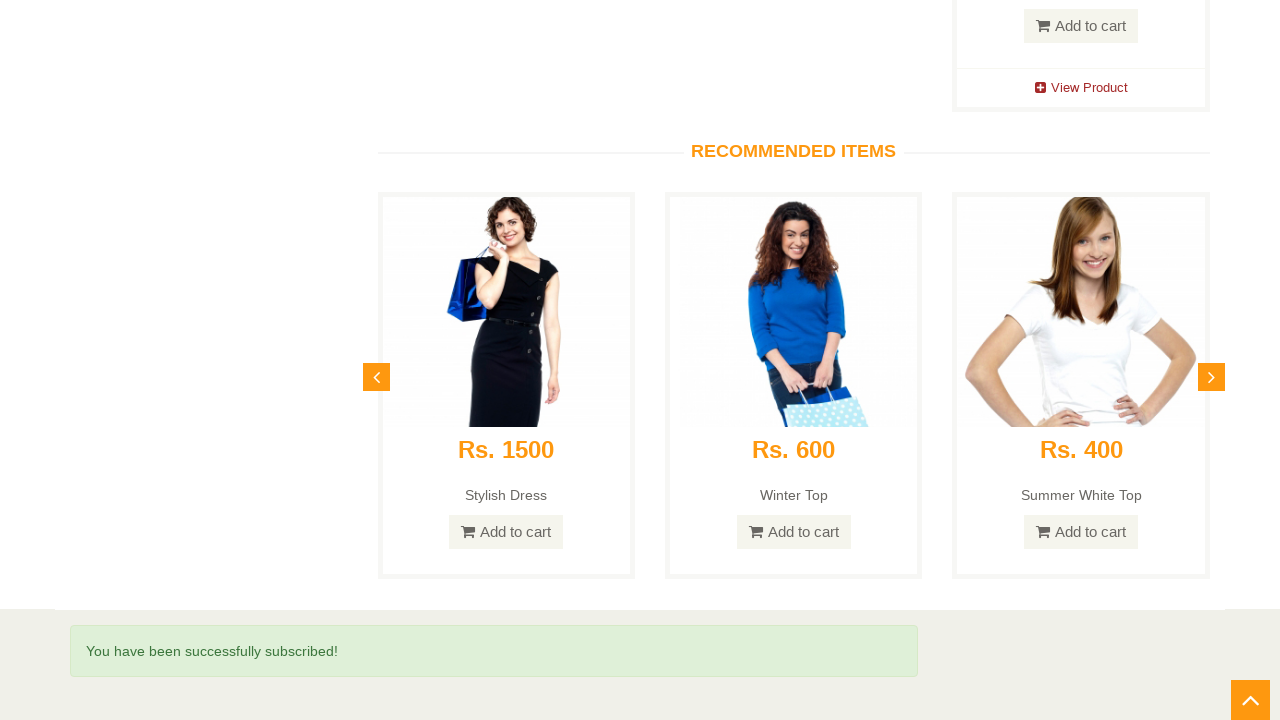

Verified success message appeared confirming subscription
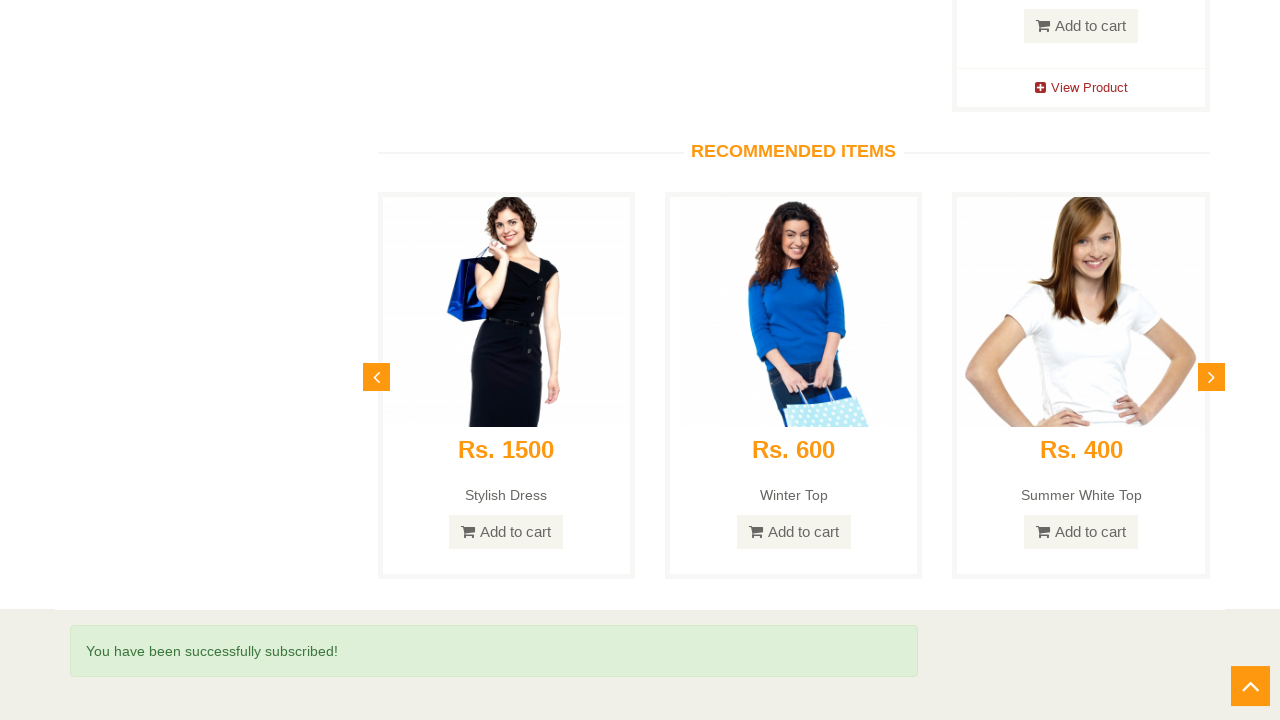

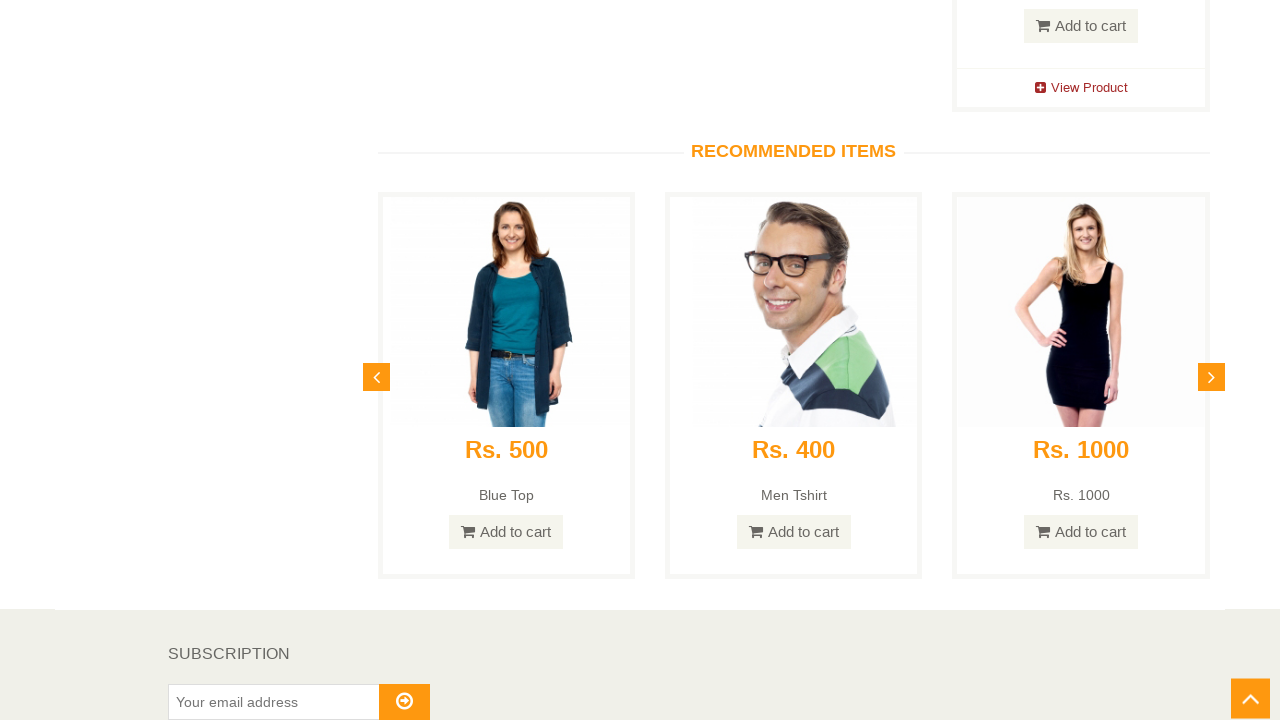